Opens the Homebrewery document editor, clicks on the code editor area, and types text into it to create a new homebrew document.

Starting URL: https://homebrewery.naturalcrit.com/new

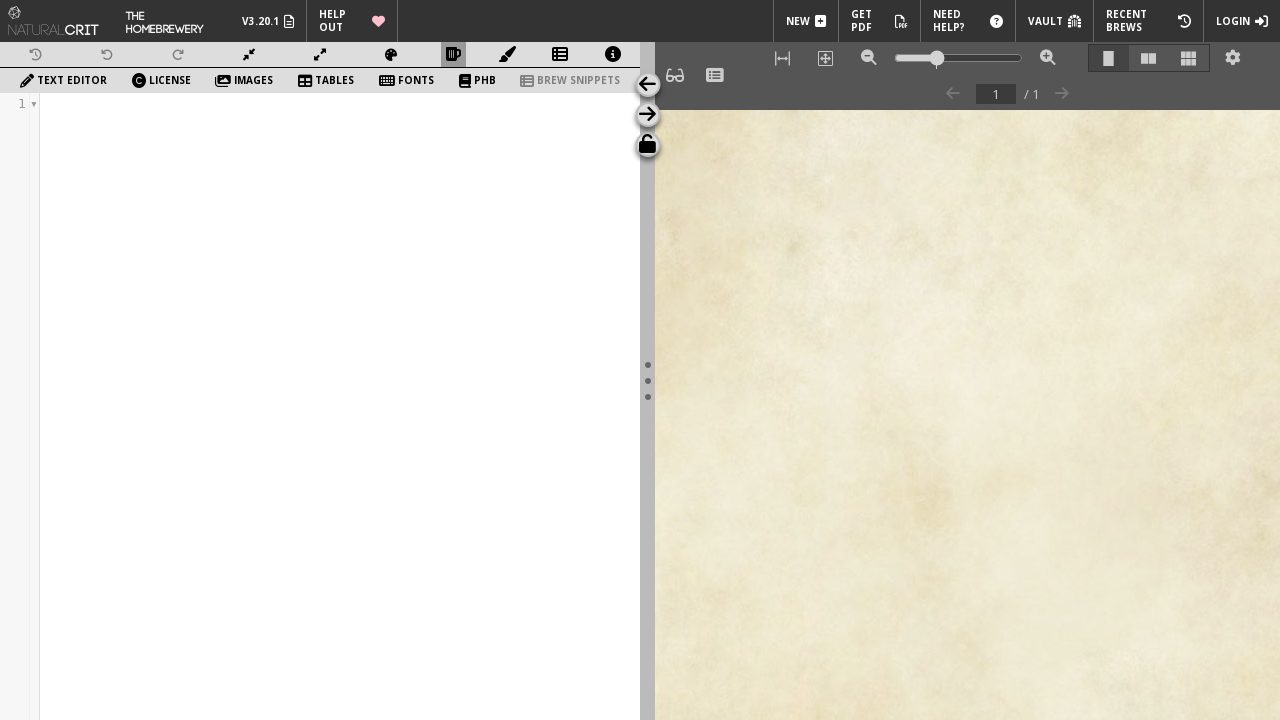

Code editor element loaded
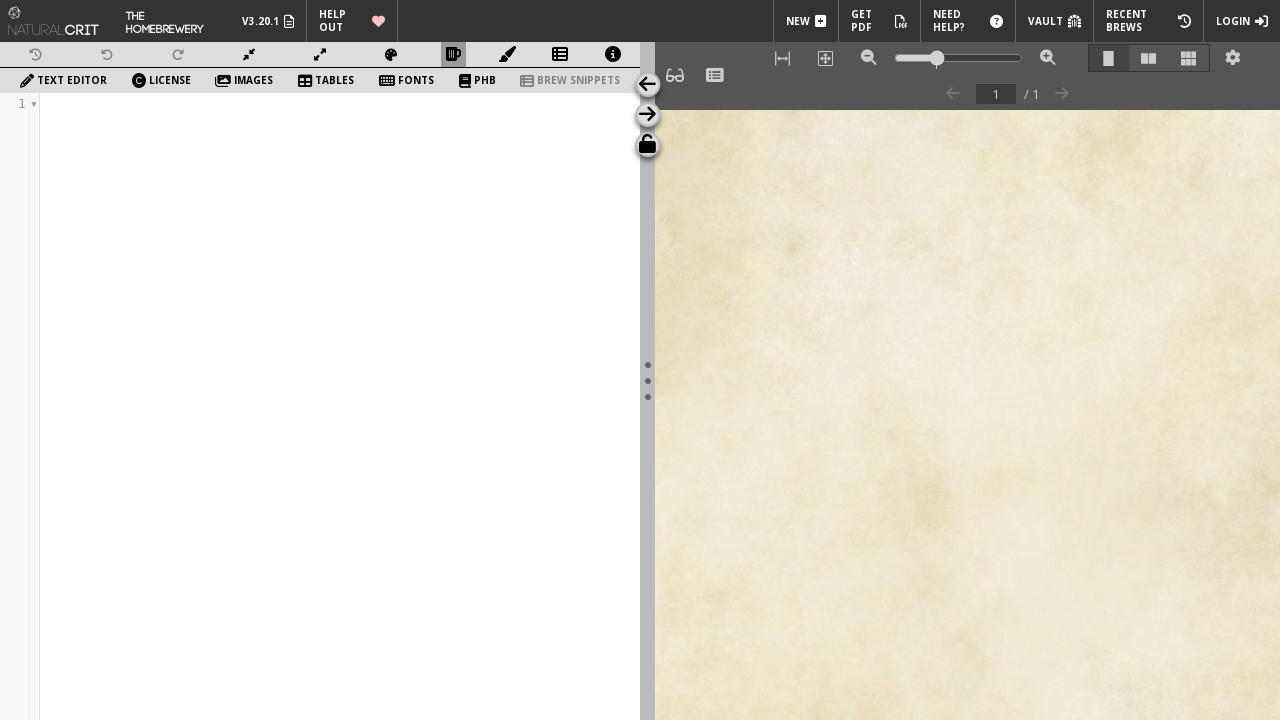

Clicked on the code editor area to focus it at (320, 406) on div.codeEditor
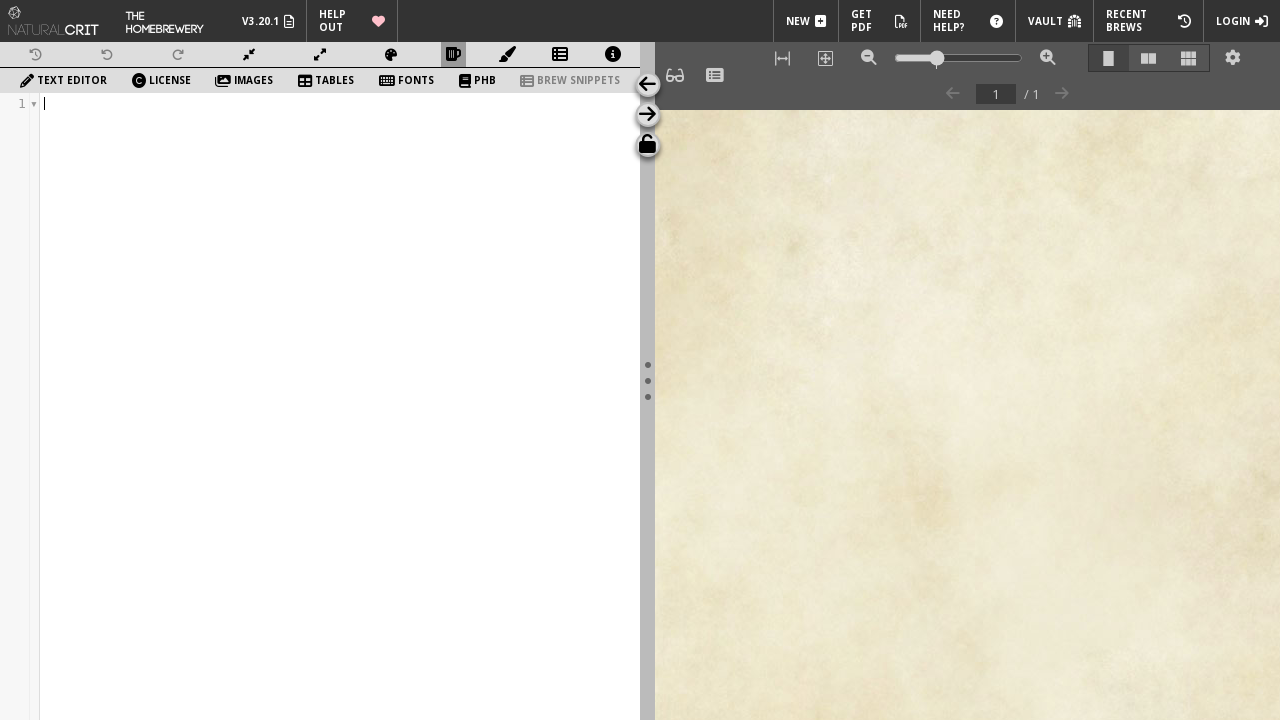

Typed 'Fantasy City Generator Test Content' into the code editor
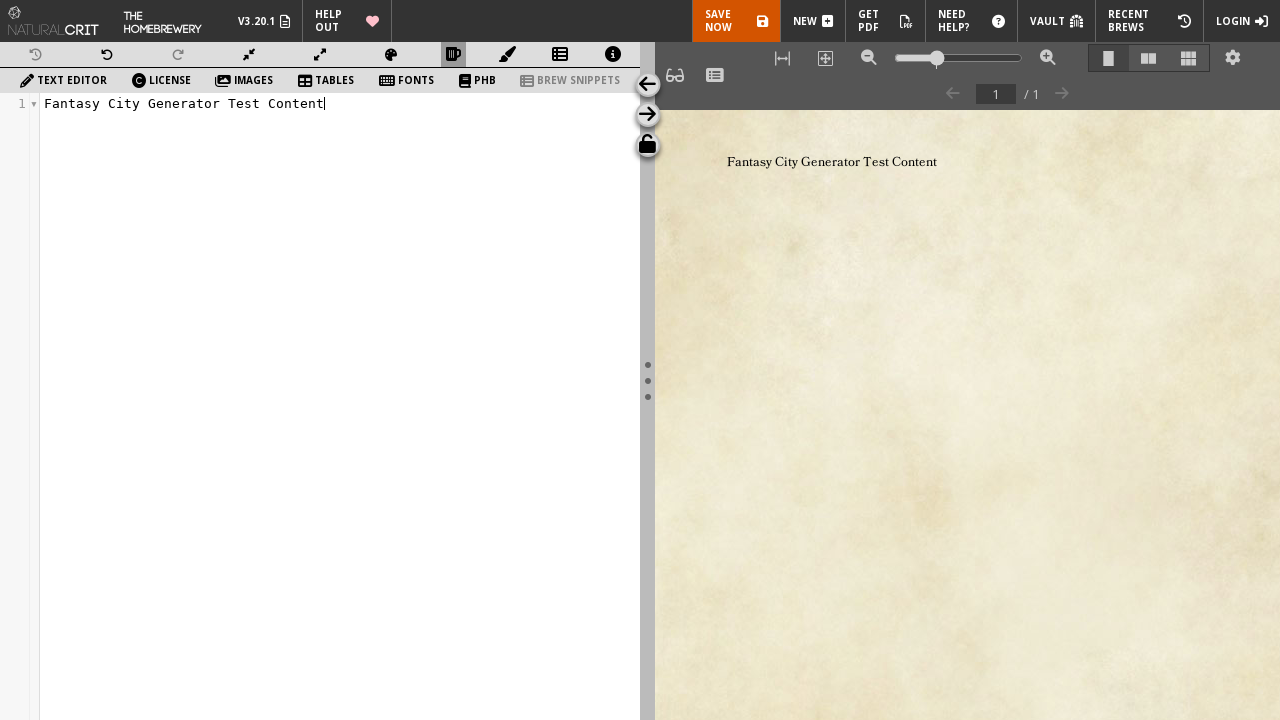

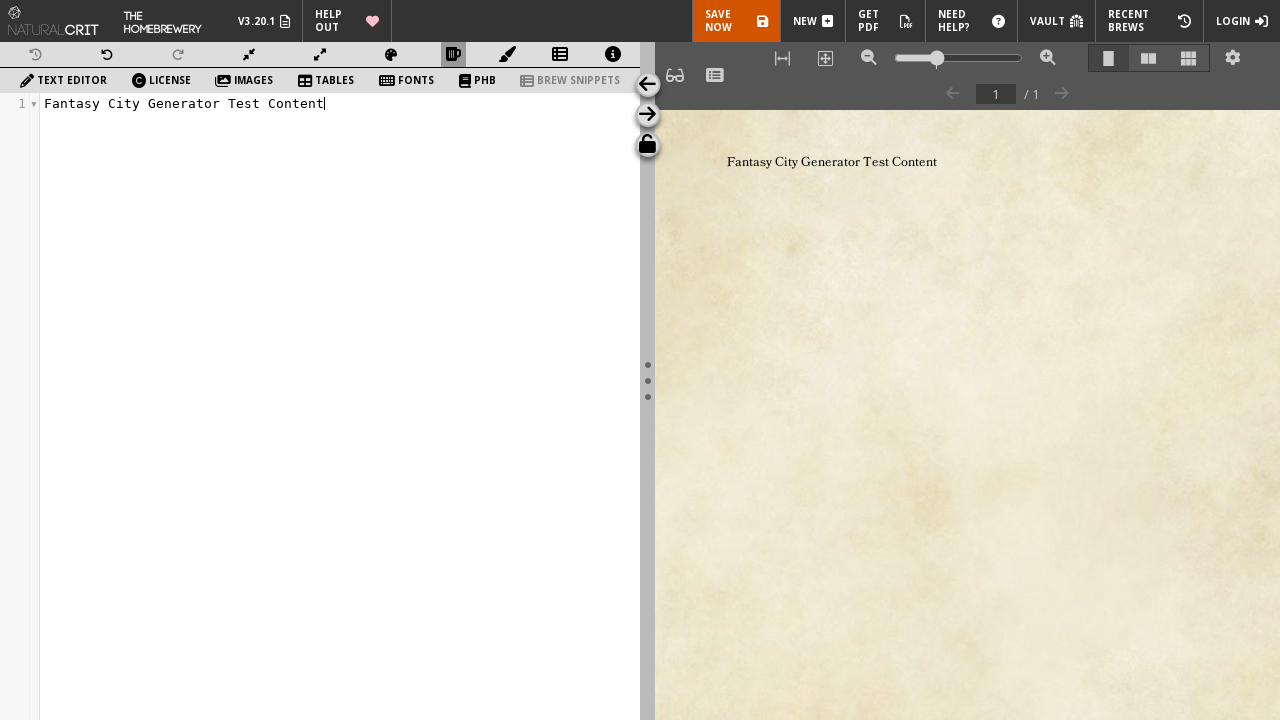